Tests clicking a button with dynamic ID and verifies that text appears after the click

Starting URL: https://thefreerangetester.github.io/sandbox-automation-testing/

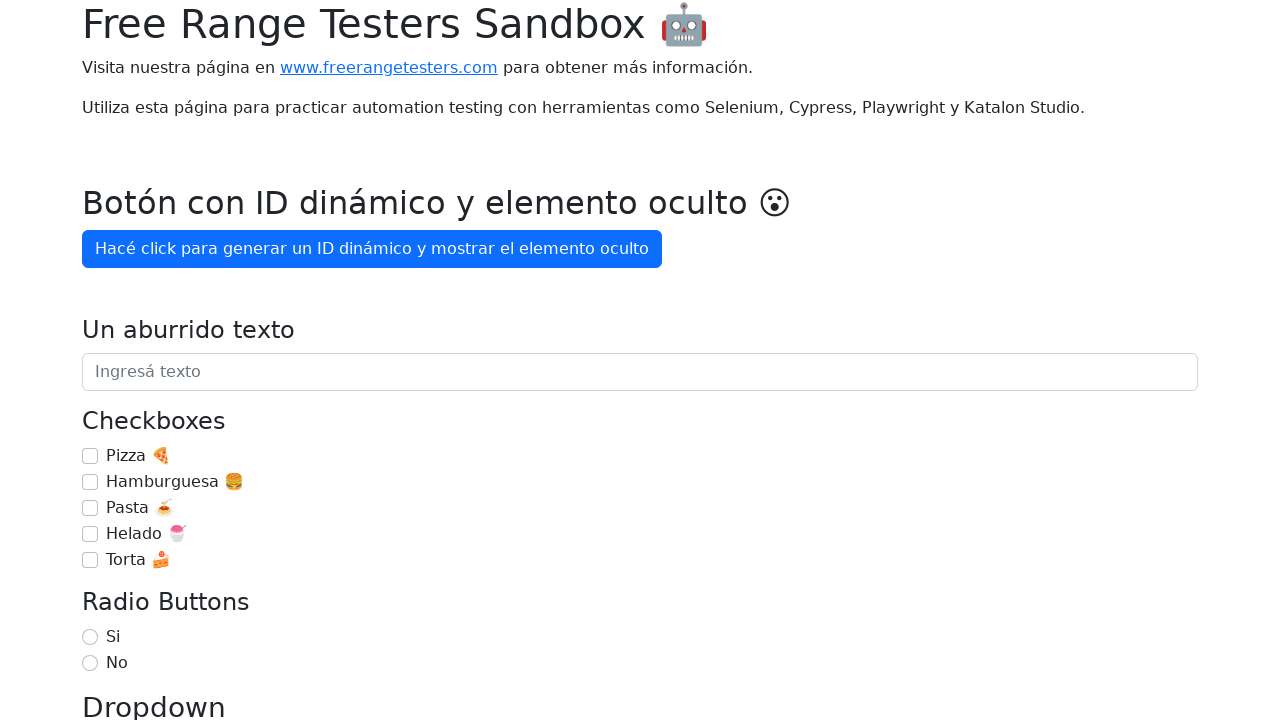

Clicked button 'Hacé click para generar un ID' to generate dynamic ID at (372, 249) on internal:role=button[name="Hacé click para generar un ID"i]
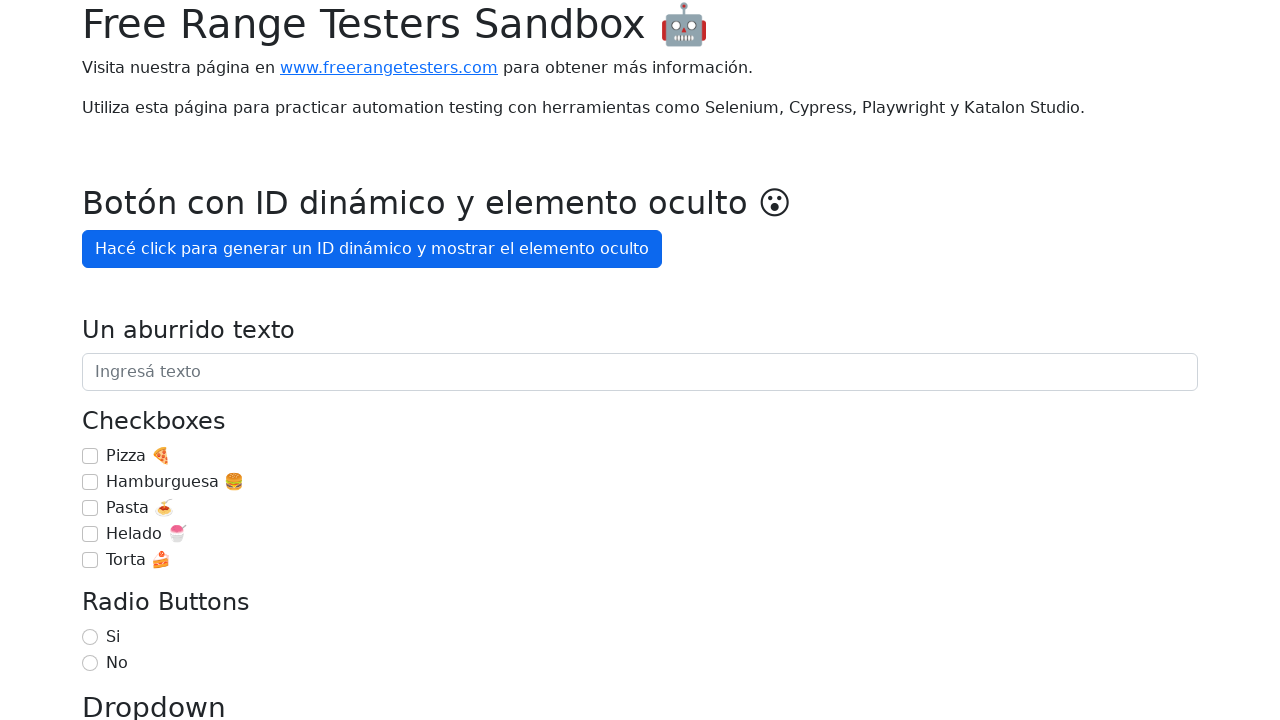

Verified that text 'OMG, aparezco después de 3' appeared after clicking
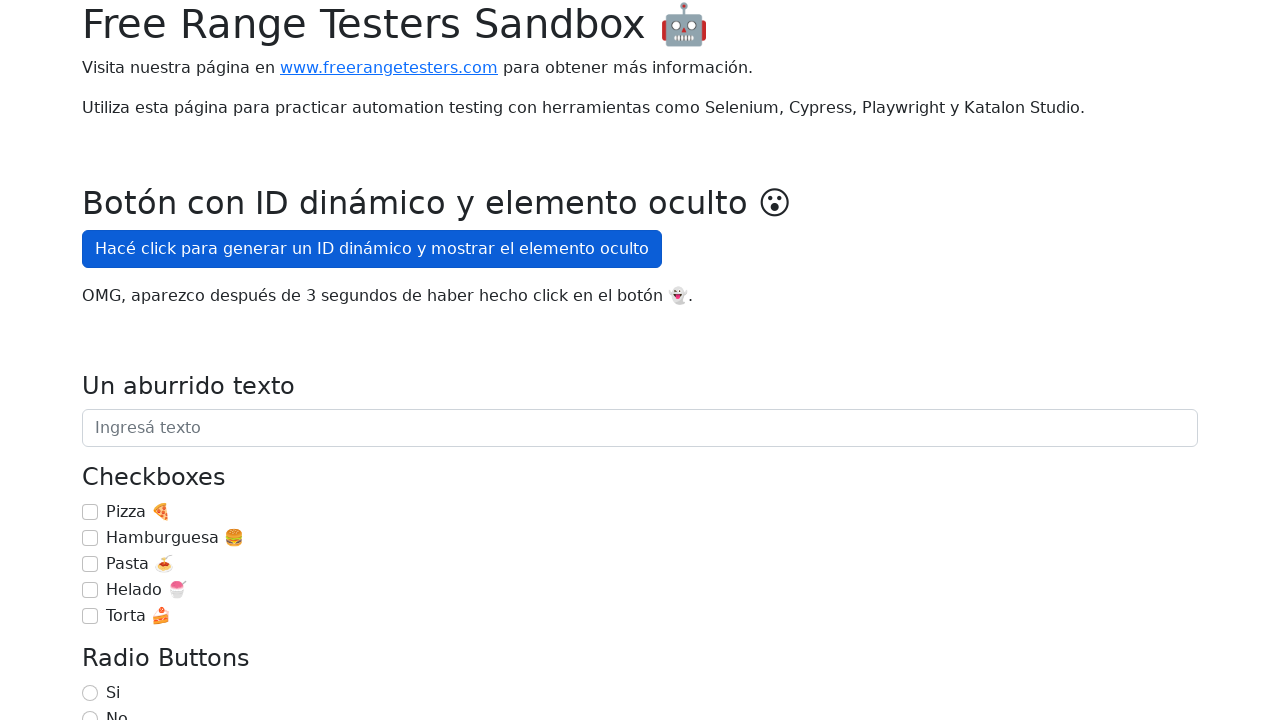

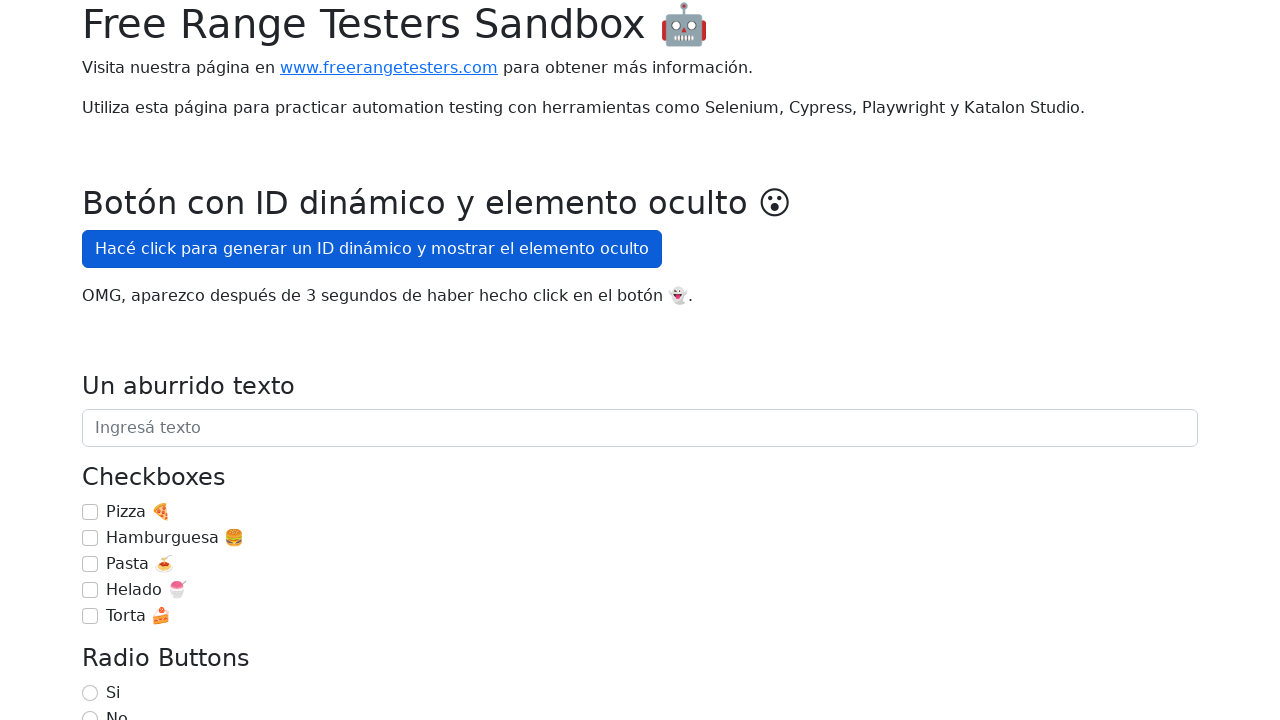